Demonstrates basic browser automation by navigating to a website with a maximized window and verifying the page loads correctly.

Starting URL: https://wisequarter.com

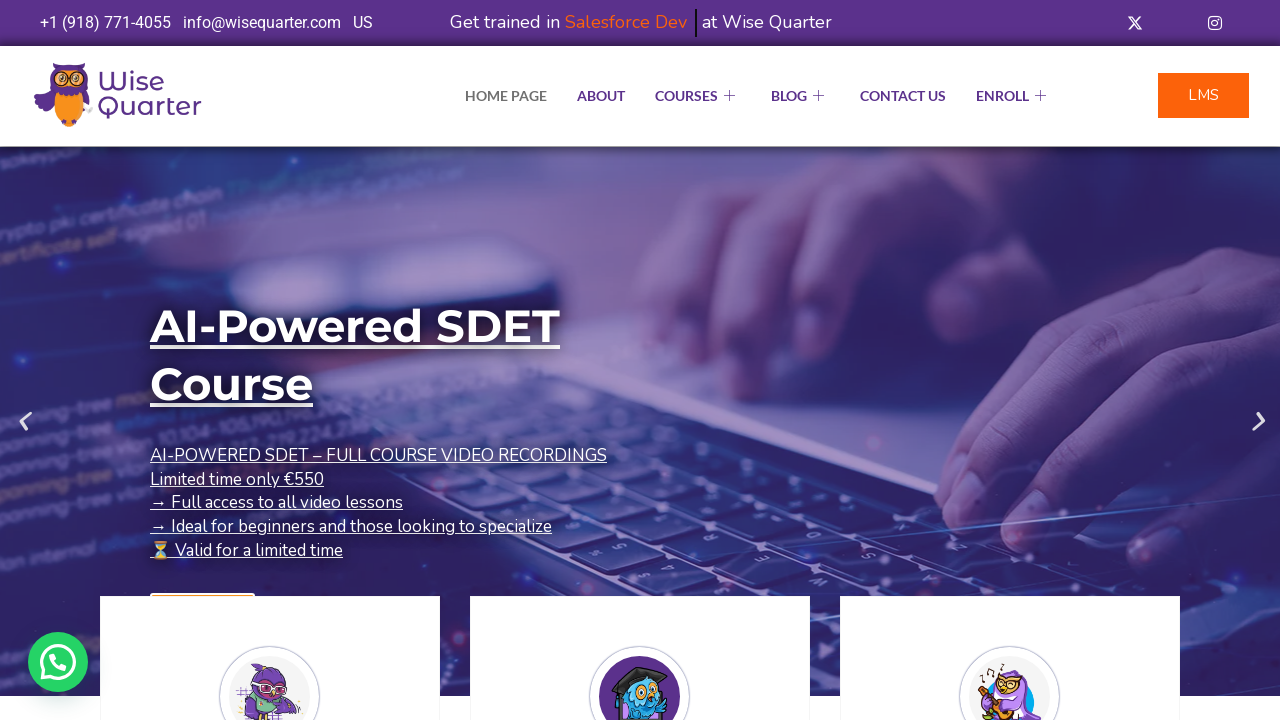

Page loaded with domcontentloaded state
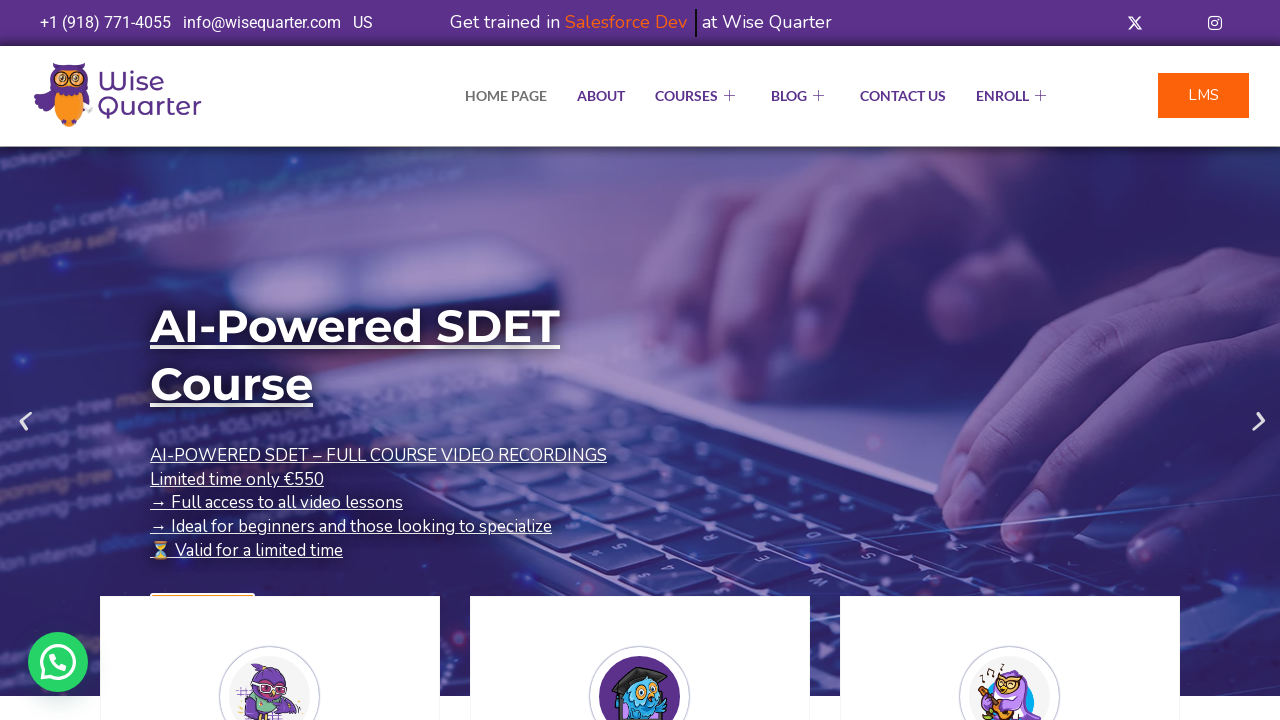

Retrieved page content
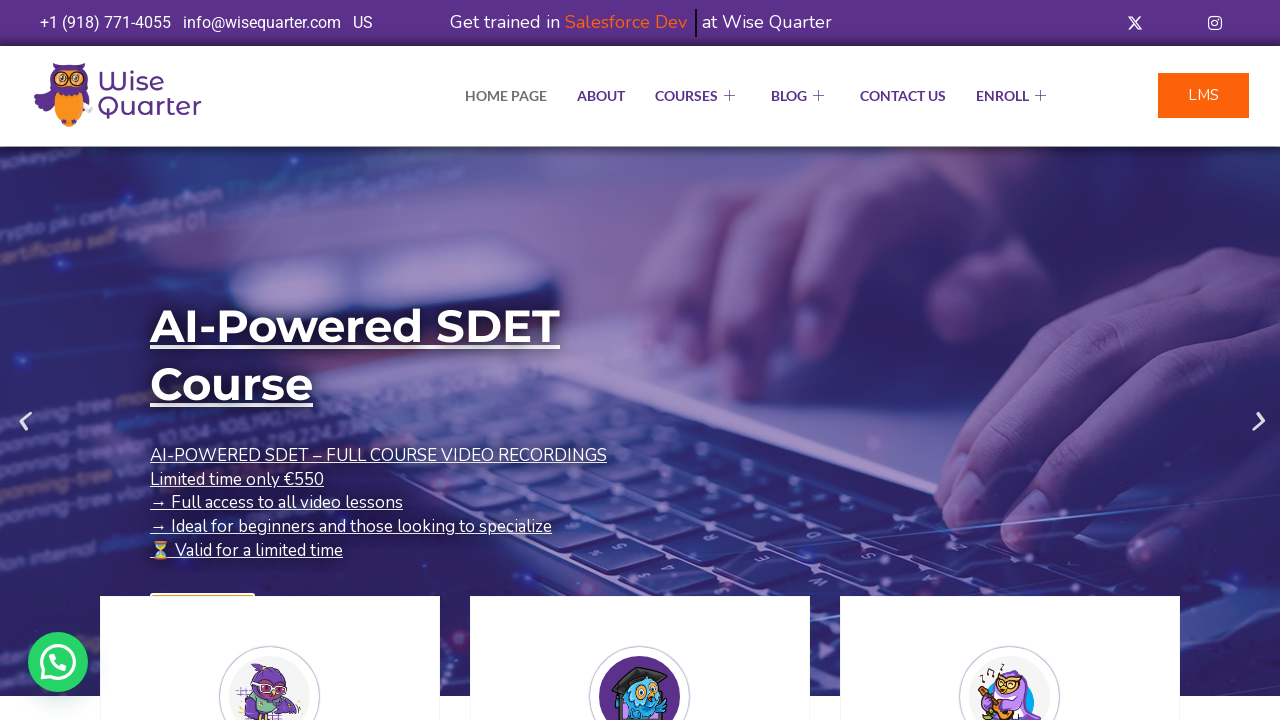

Verified page content is available and contains expected text
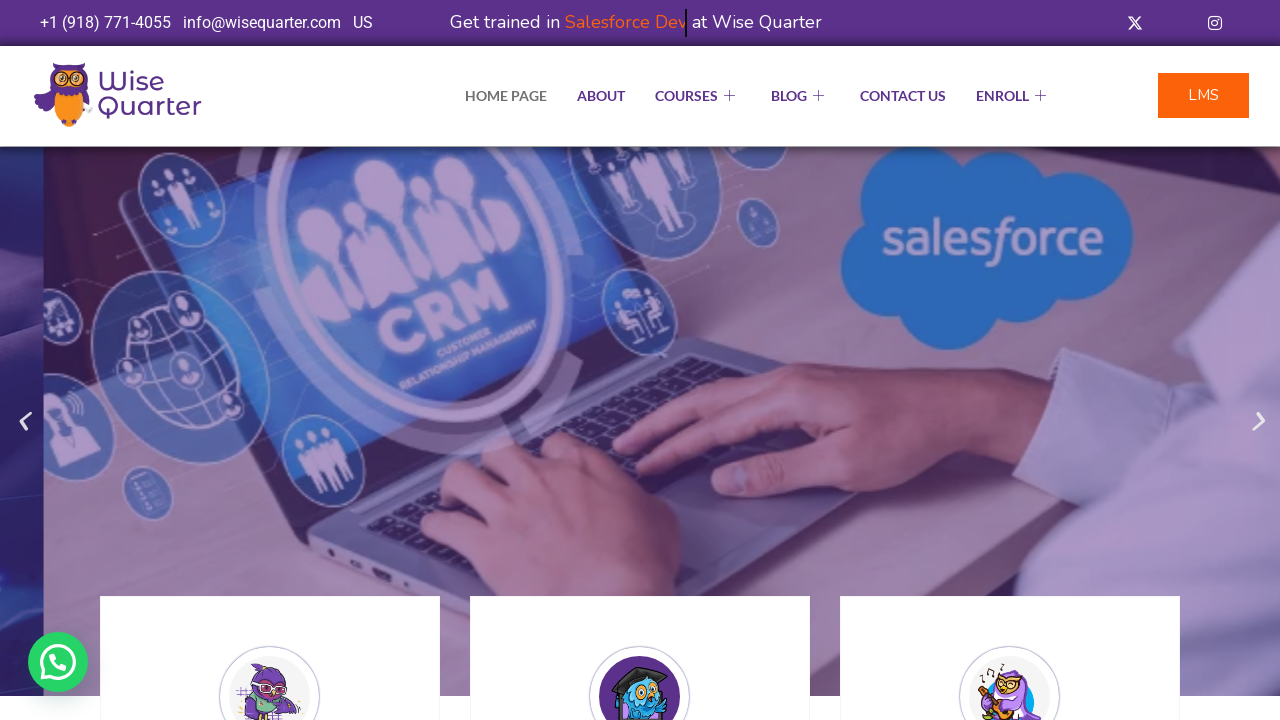

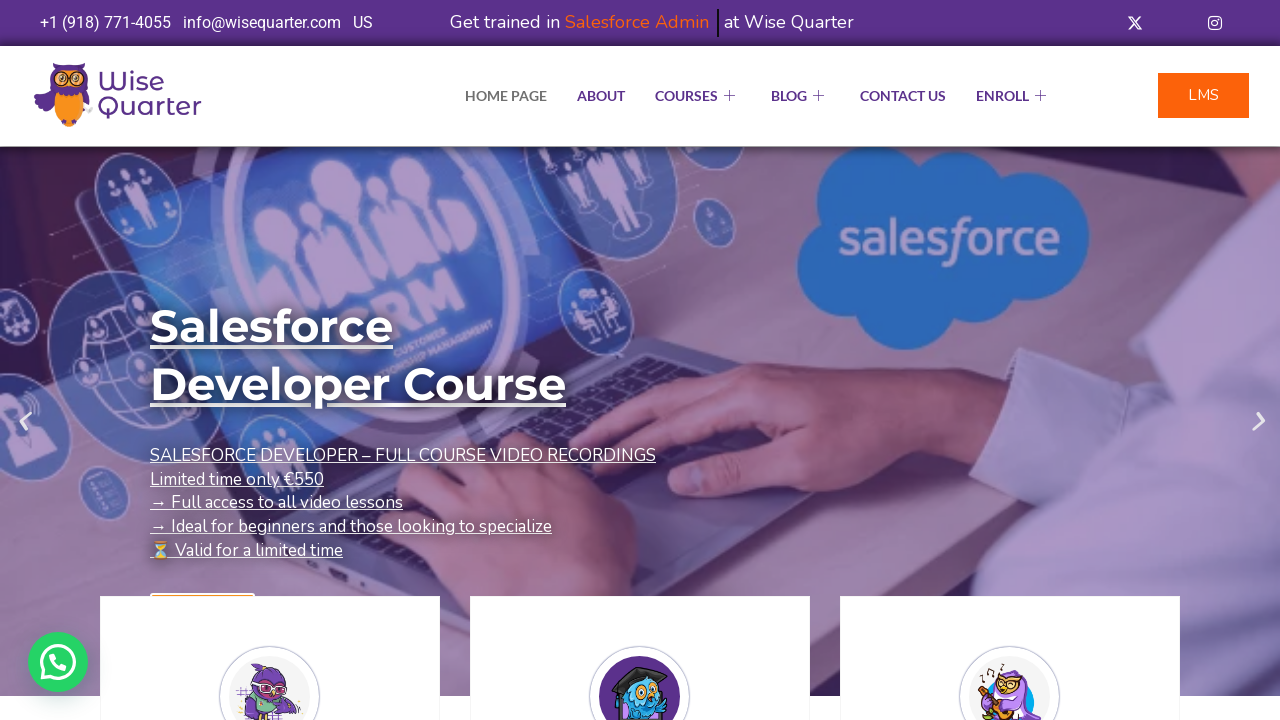